Tests the horse search functionality on the Dutch horse registry website by filling in a search term and submitting the form, then waiting for search results to appear.

Starting URL: https://ndr.nl

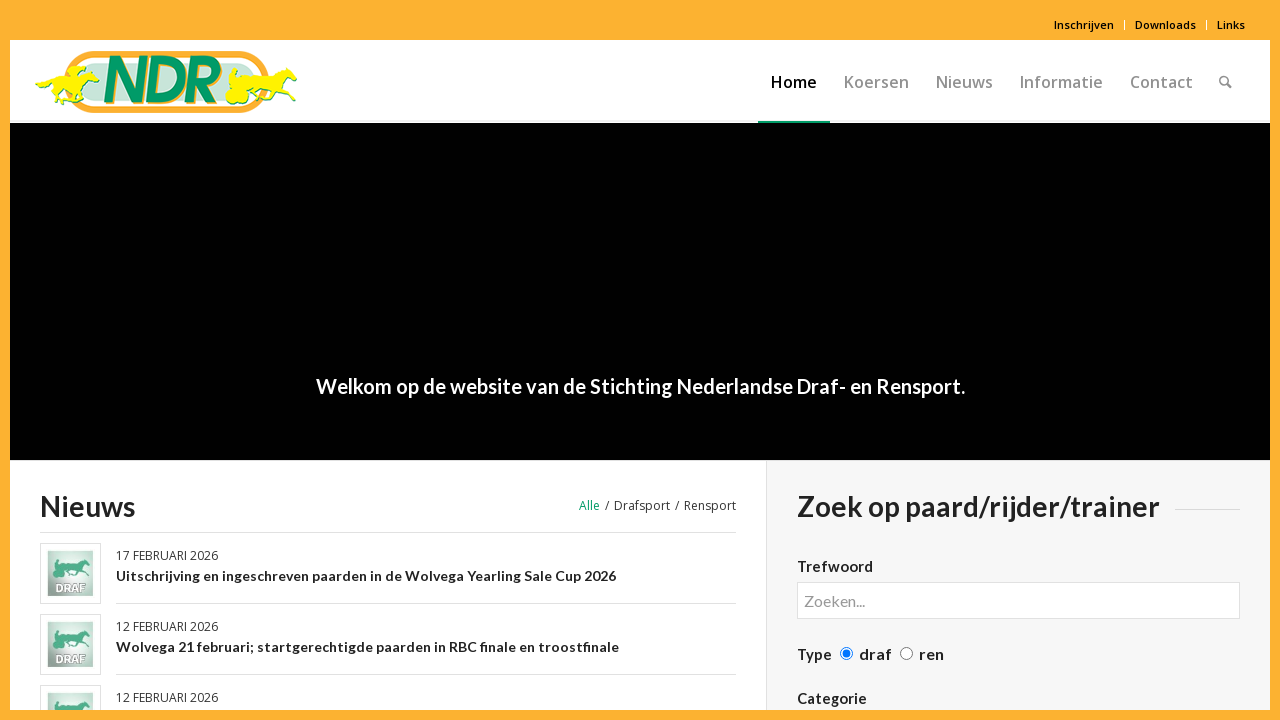

Waited for horse search form to load
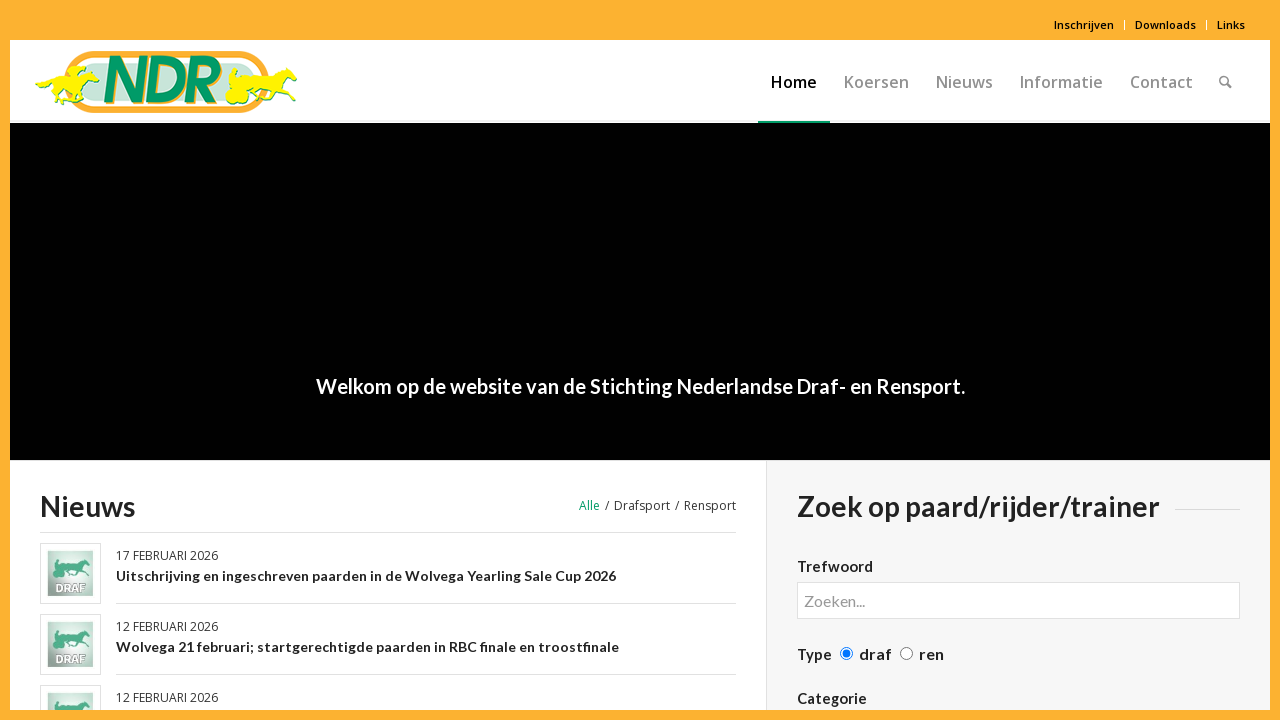

Filled search field with horse name 'Valegro' on //input[@name='ndr-zoekterm']
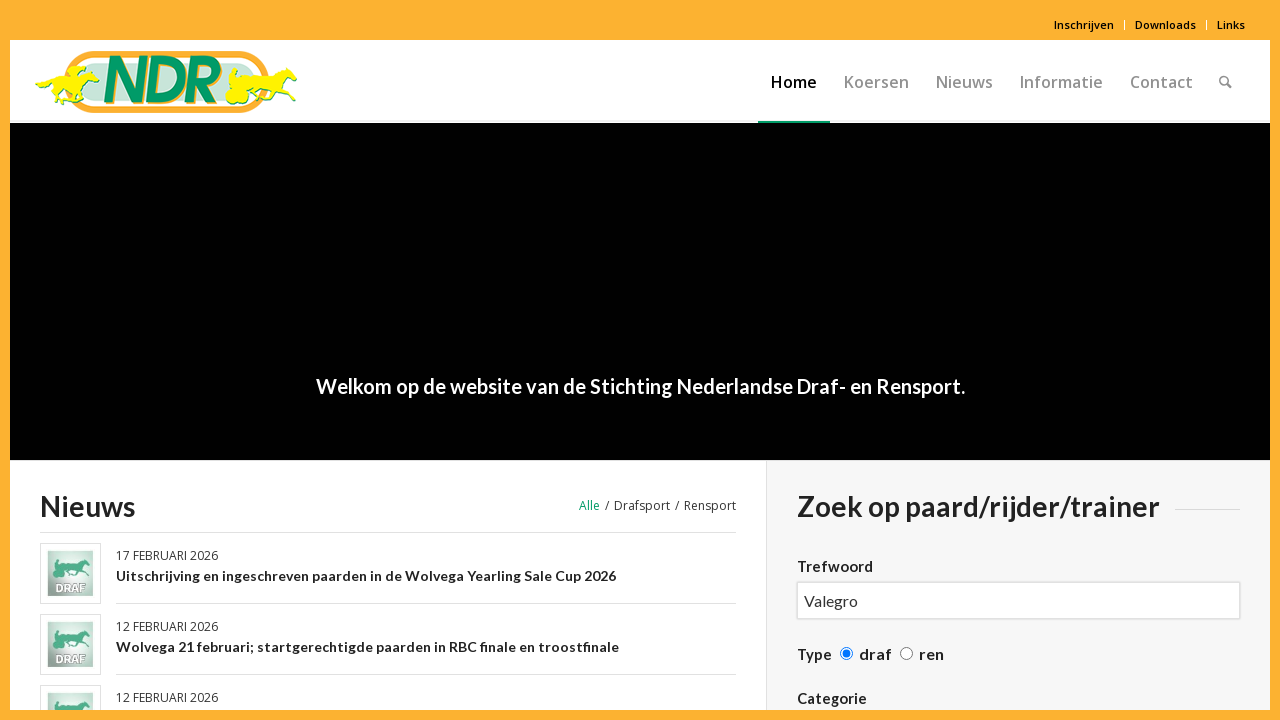

Clicked search submit button at (846, 360) on xpath=//a[@id='ndr-search-submit']
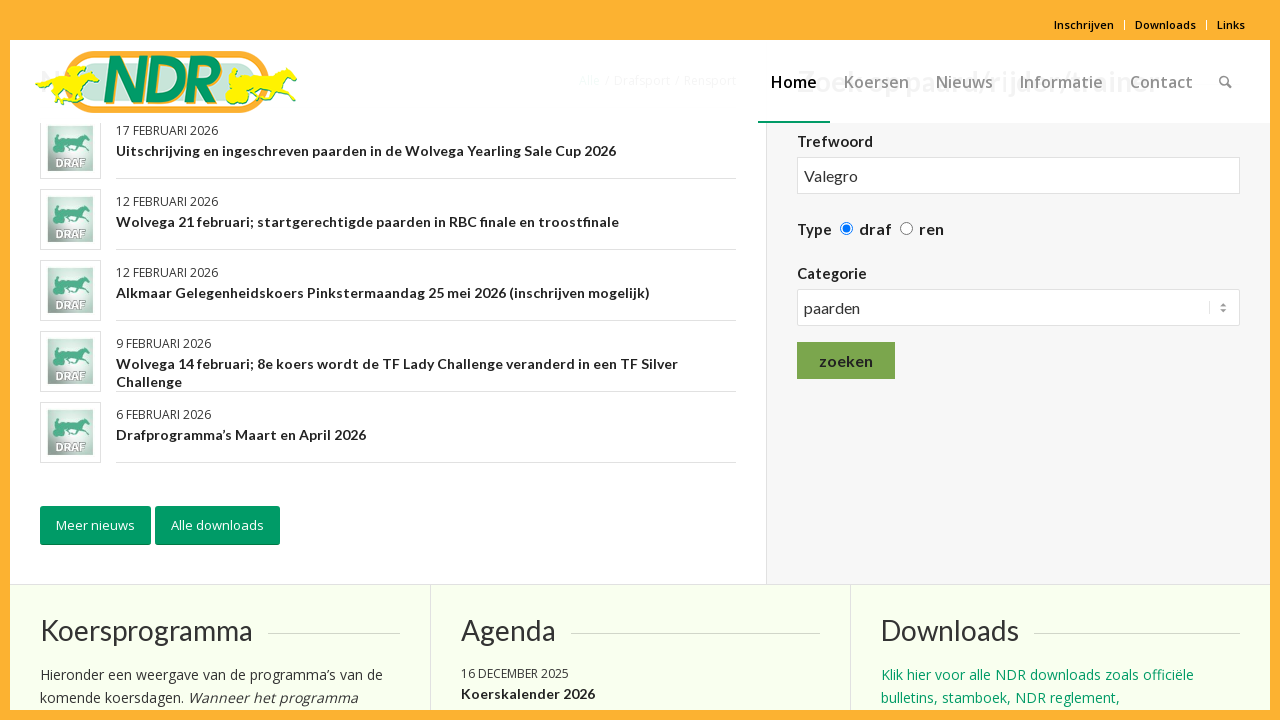

Search results loaded successfully
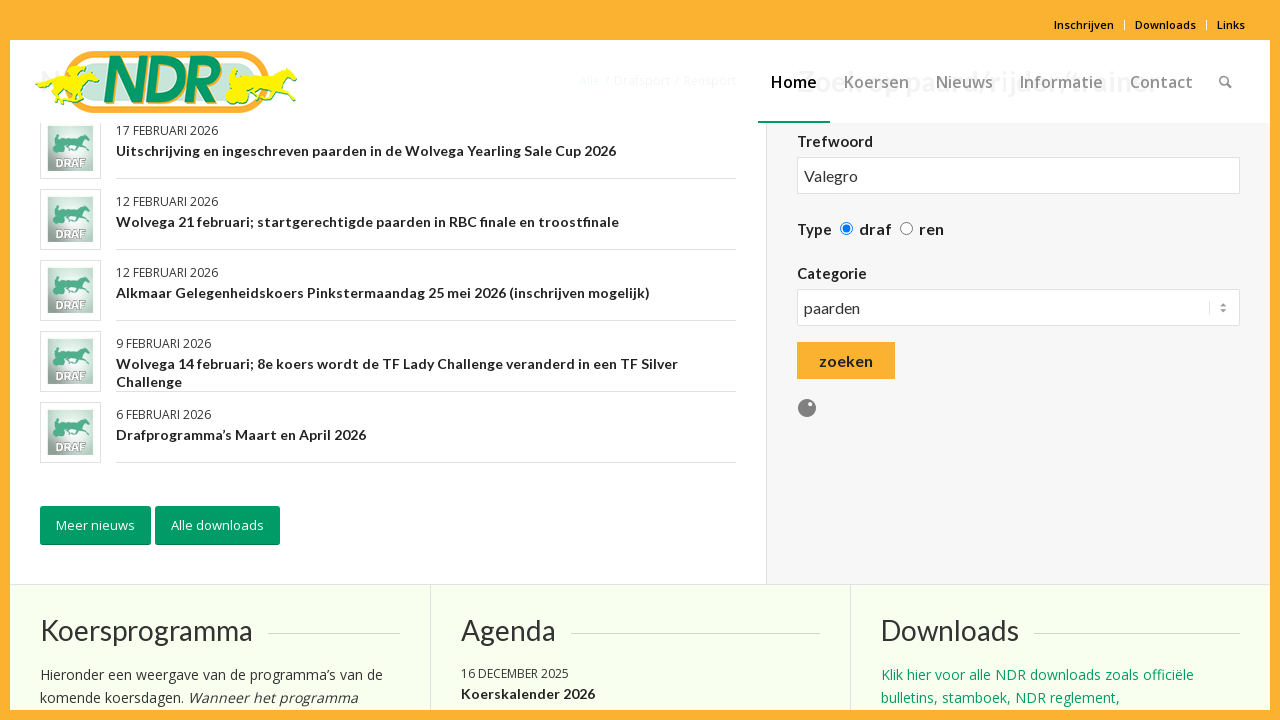

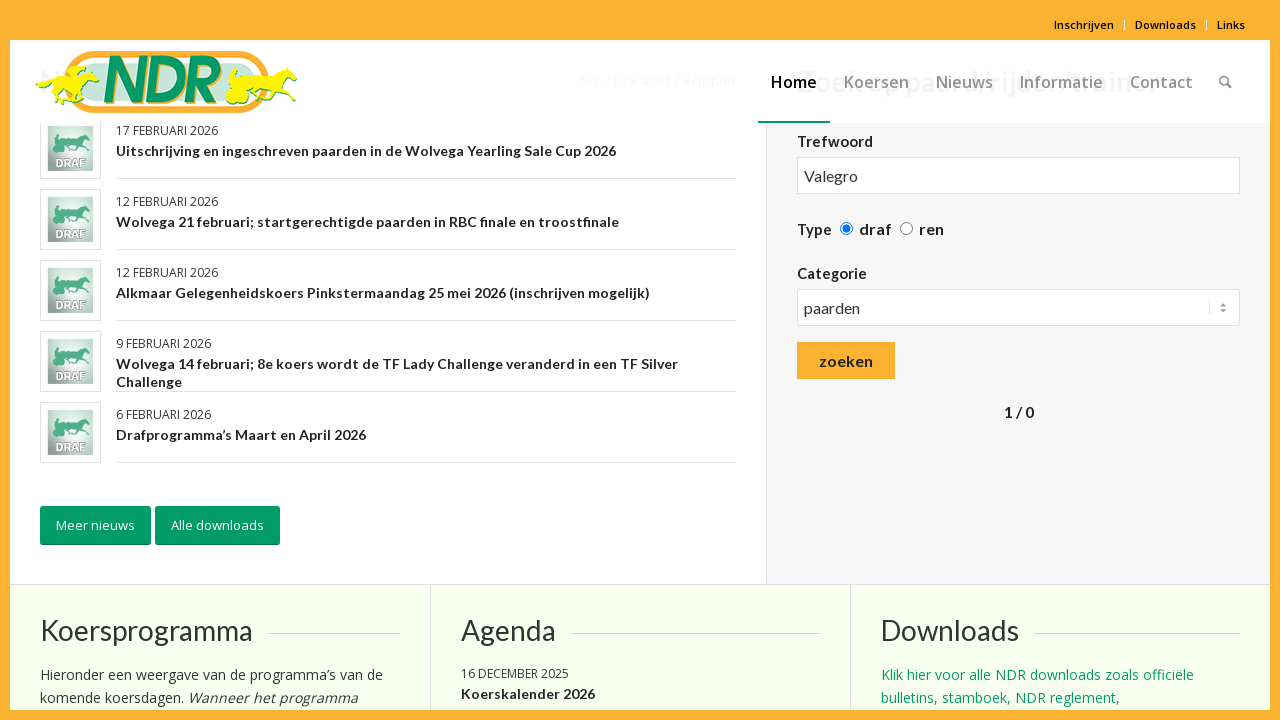